Waits for price to reach $100, books an item, solves a mathematical captcha, and handles the resulting alert

Starting URL: https://suninjuly.github.io/explicit_wait2.html

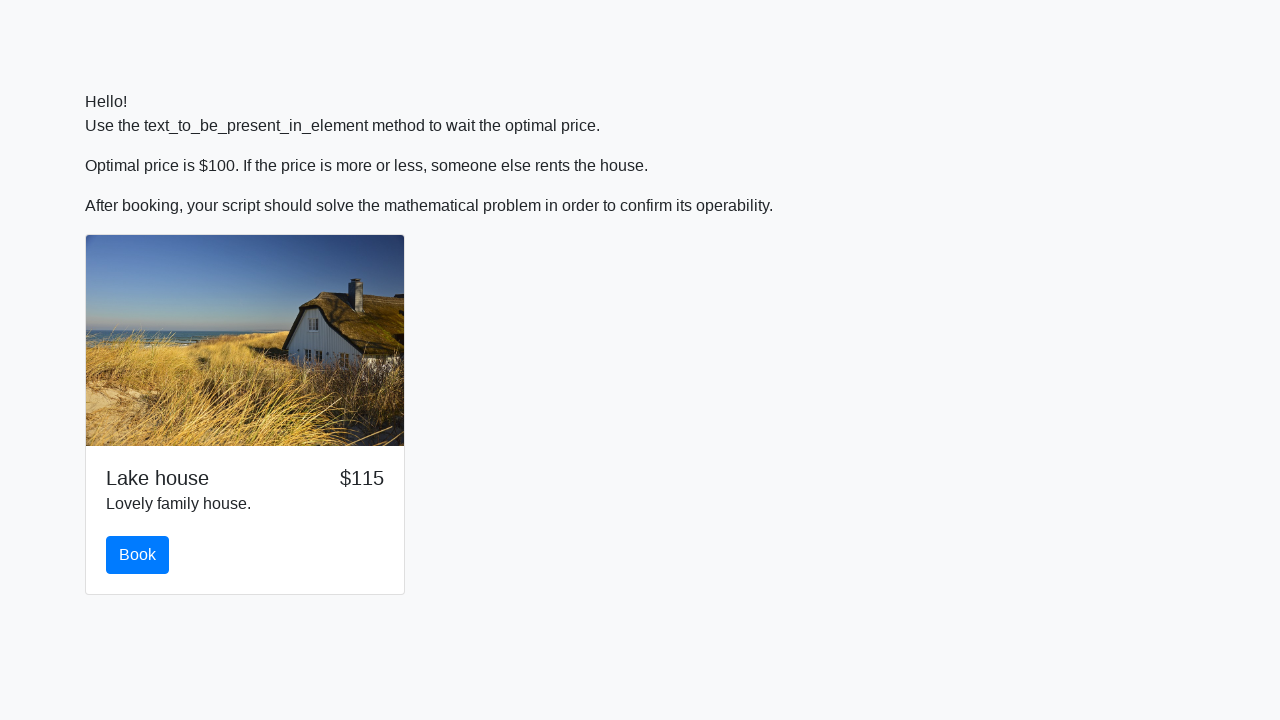

Waited for price to reach $100
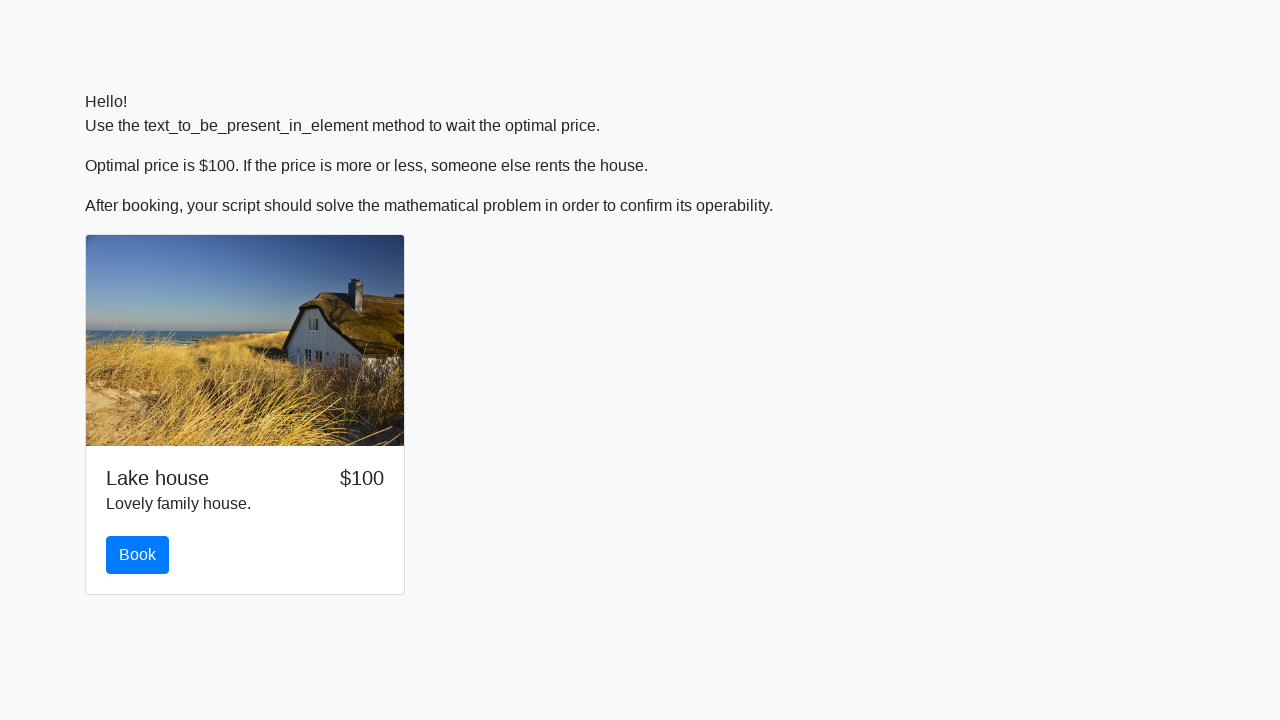

Clicked the Book button at (138, 555) on #book
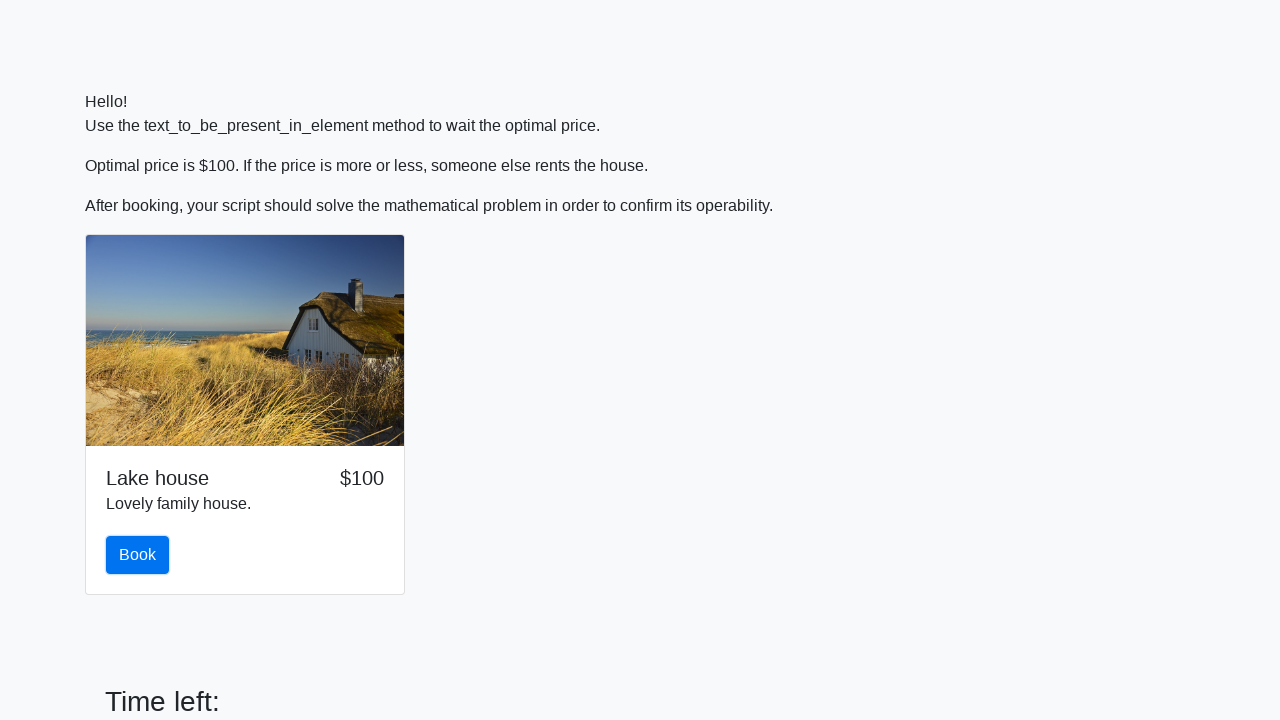

Retrieved input value for calculation: 387
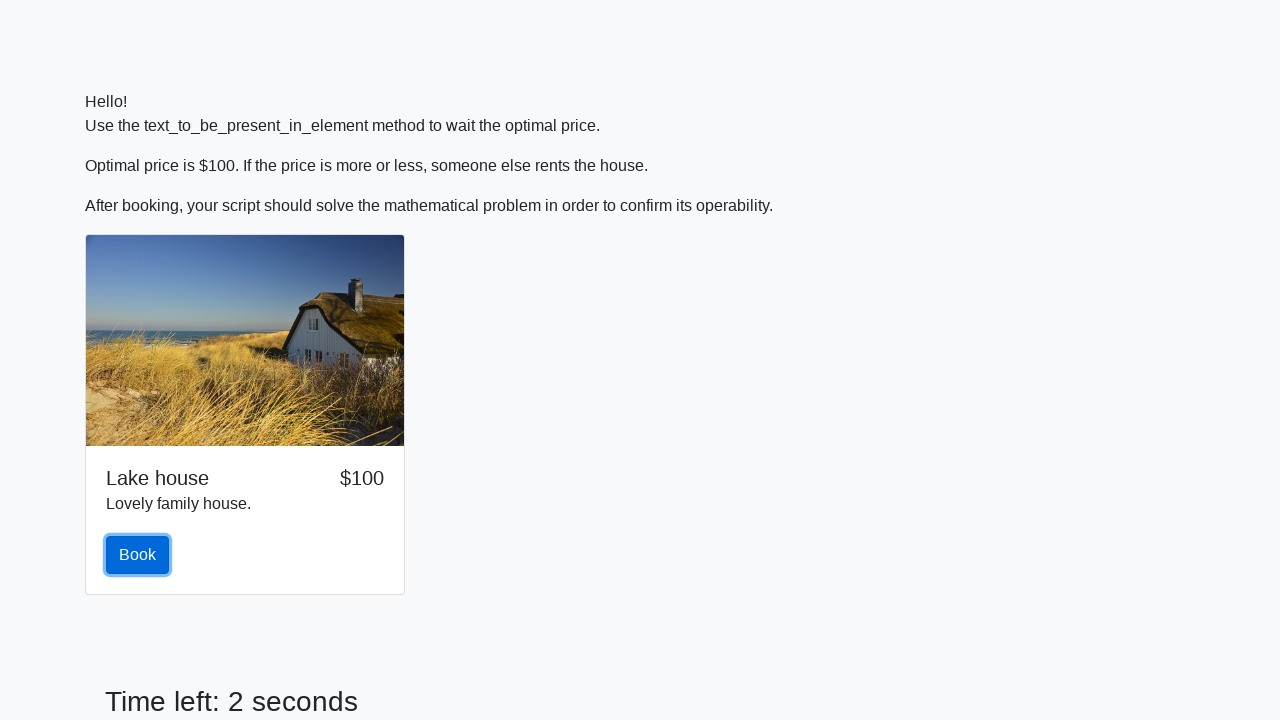

Calculated mathematical answer: 1.8897058586580002
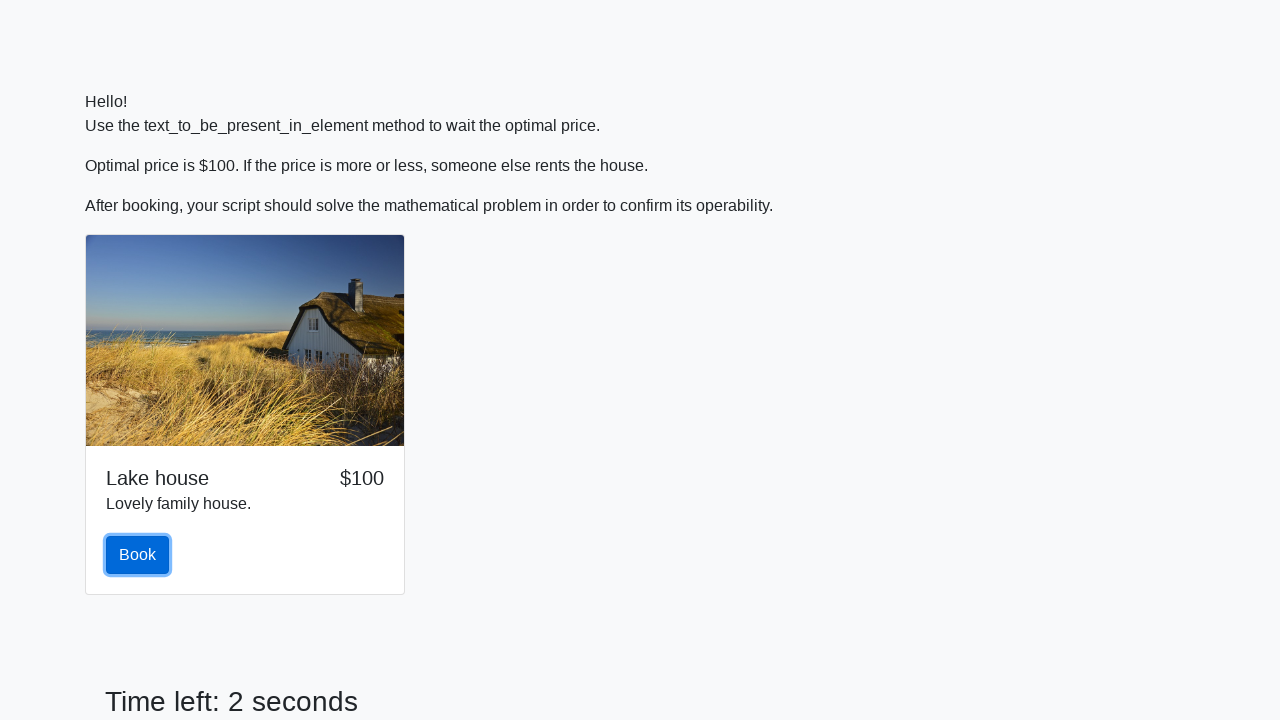

Filled in the calculated answer on #answer
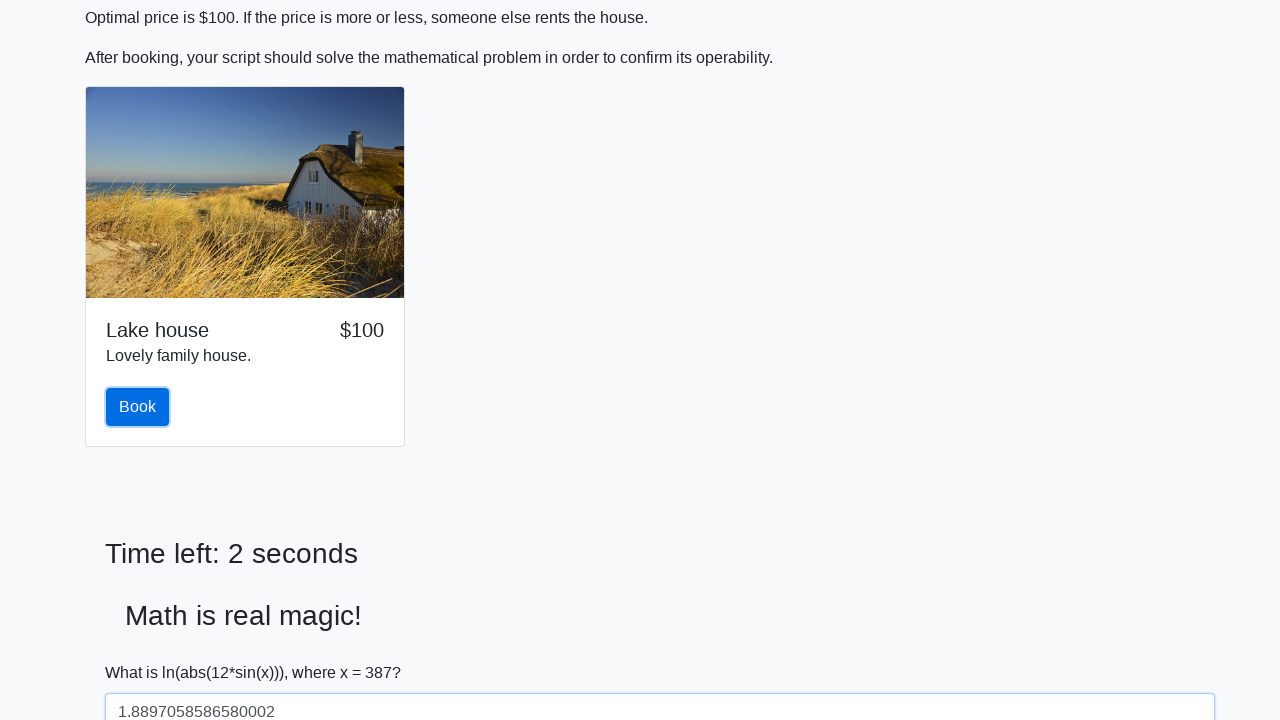

Clicked the solve button at (143, 651) on #solve
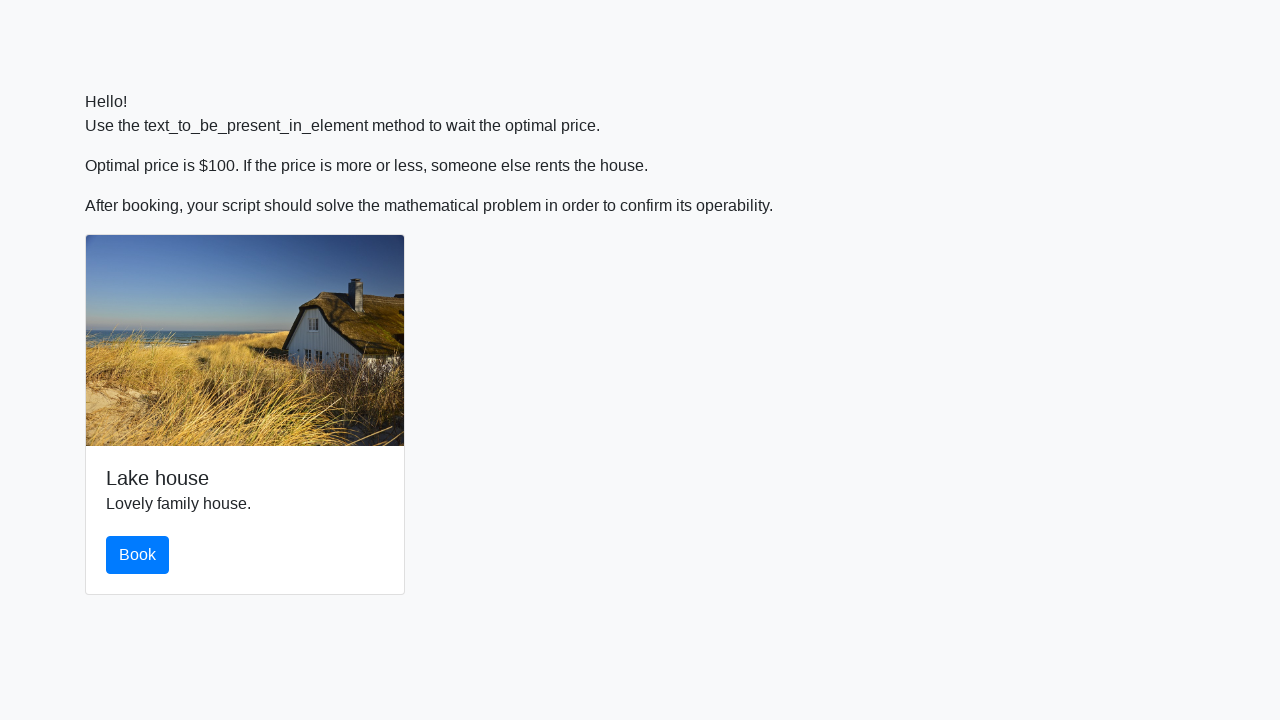

Set up alert handler to accept dialogs
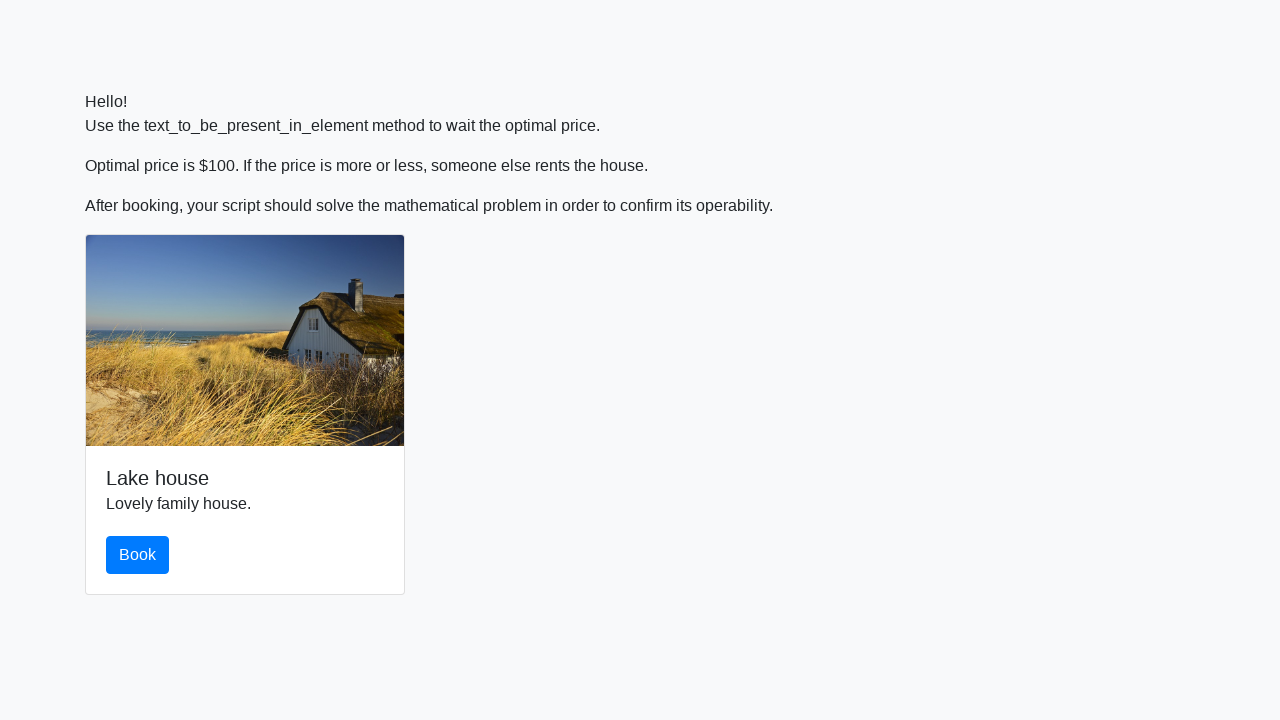

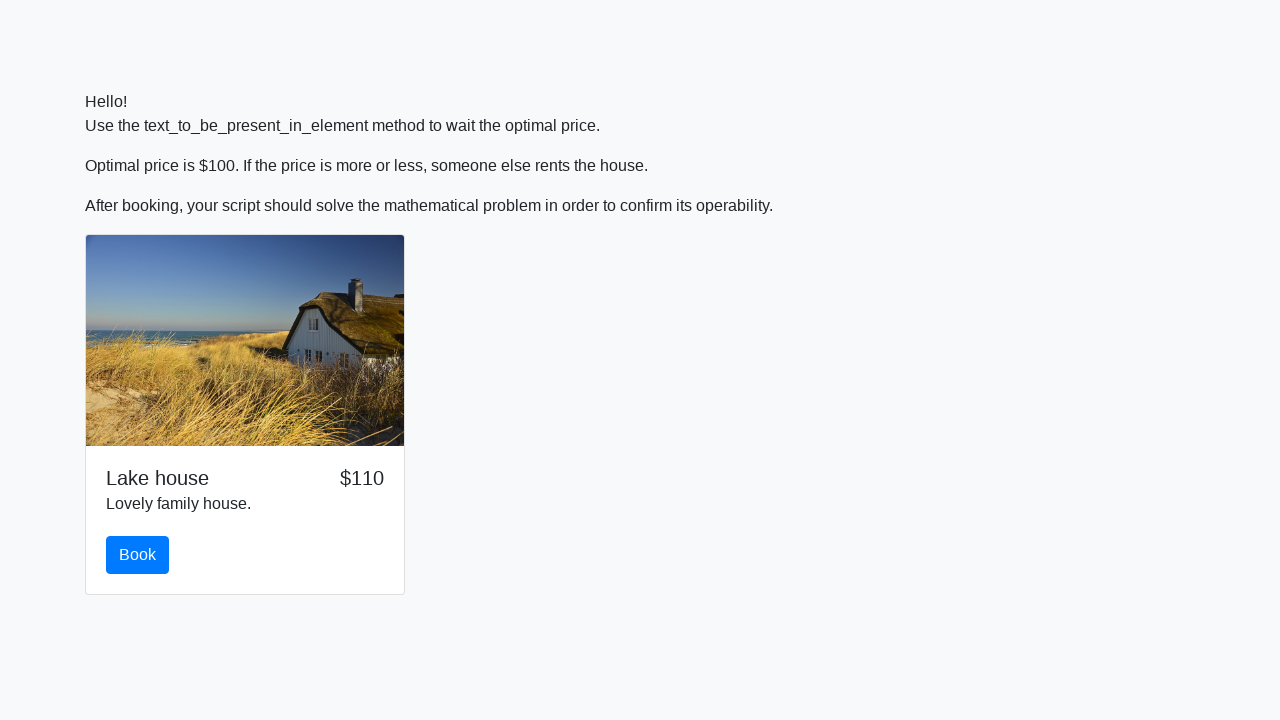